Tests radio button functionality by verifying the Male radio button is displayed and enabled, then clicking it if not already selected

Starting URL: https://syntaxprojects.com/basic-radiobutton-demo.php

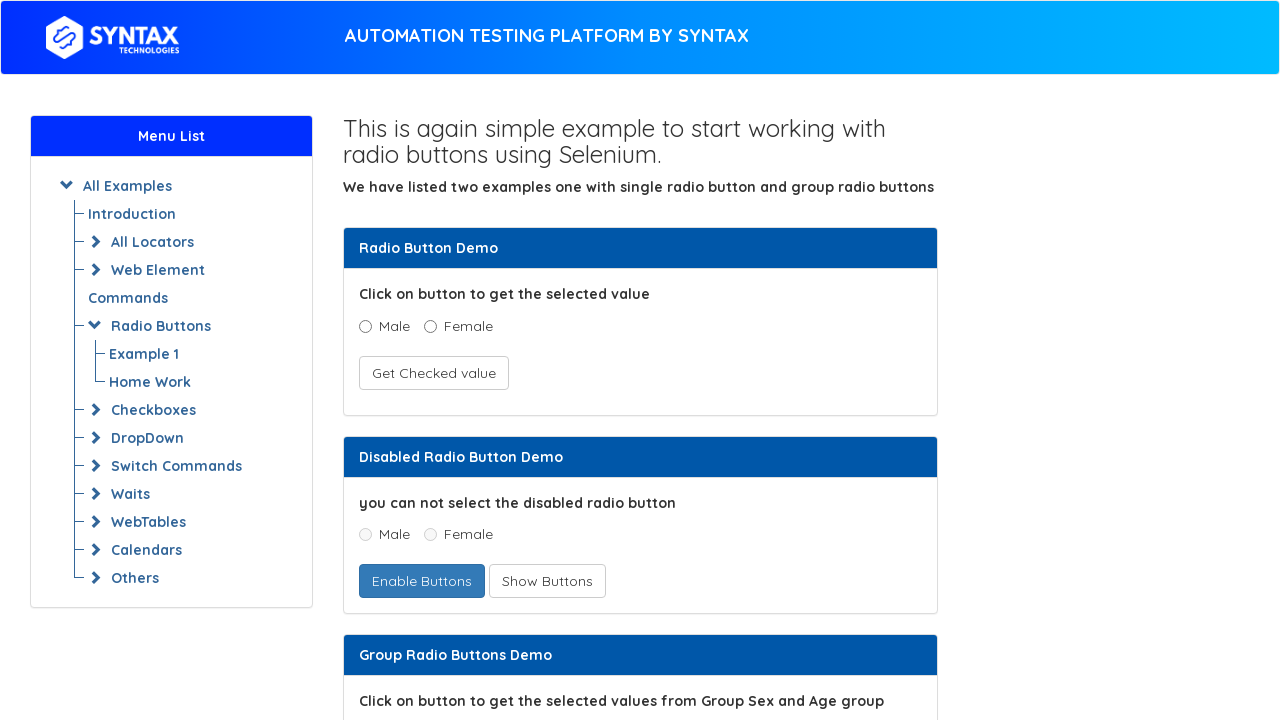

Located the Male radio button element
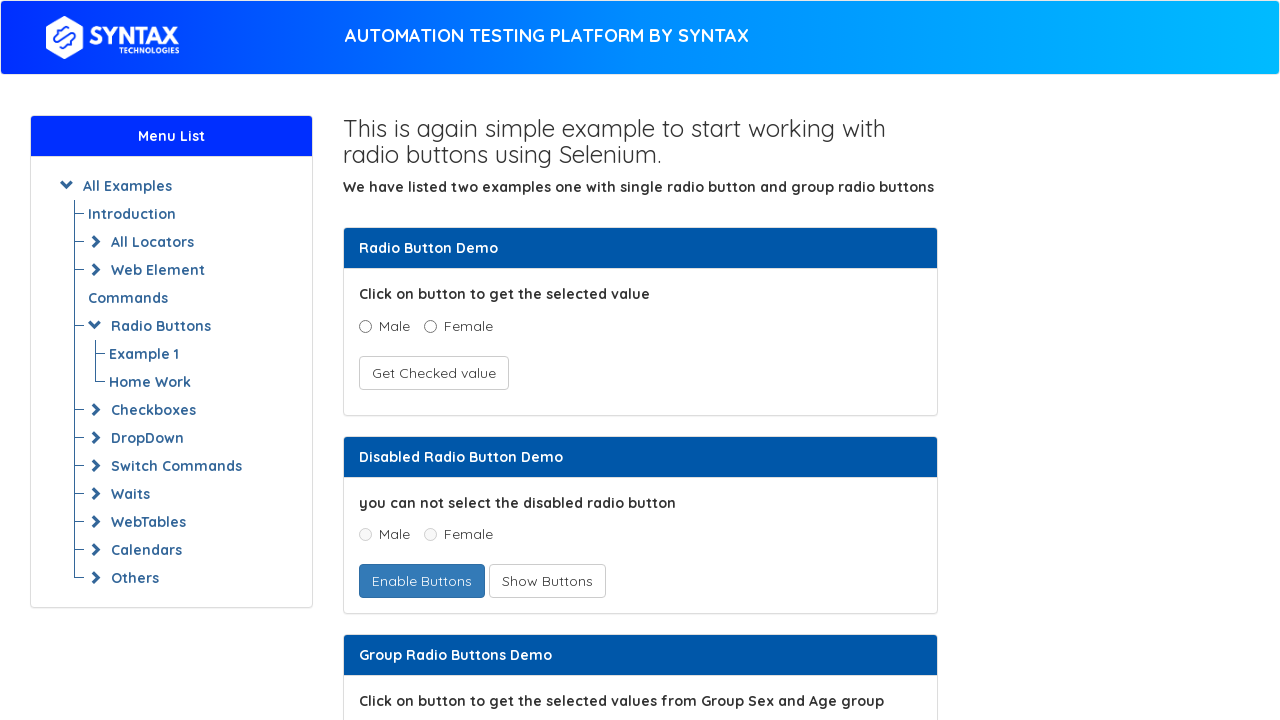

Male radio button is visible
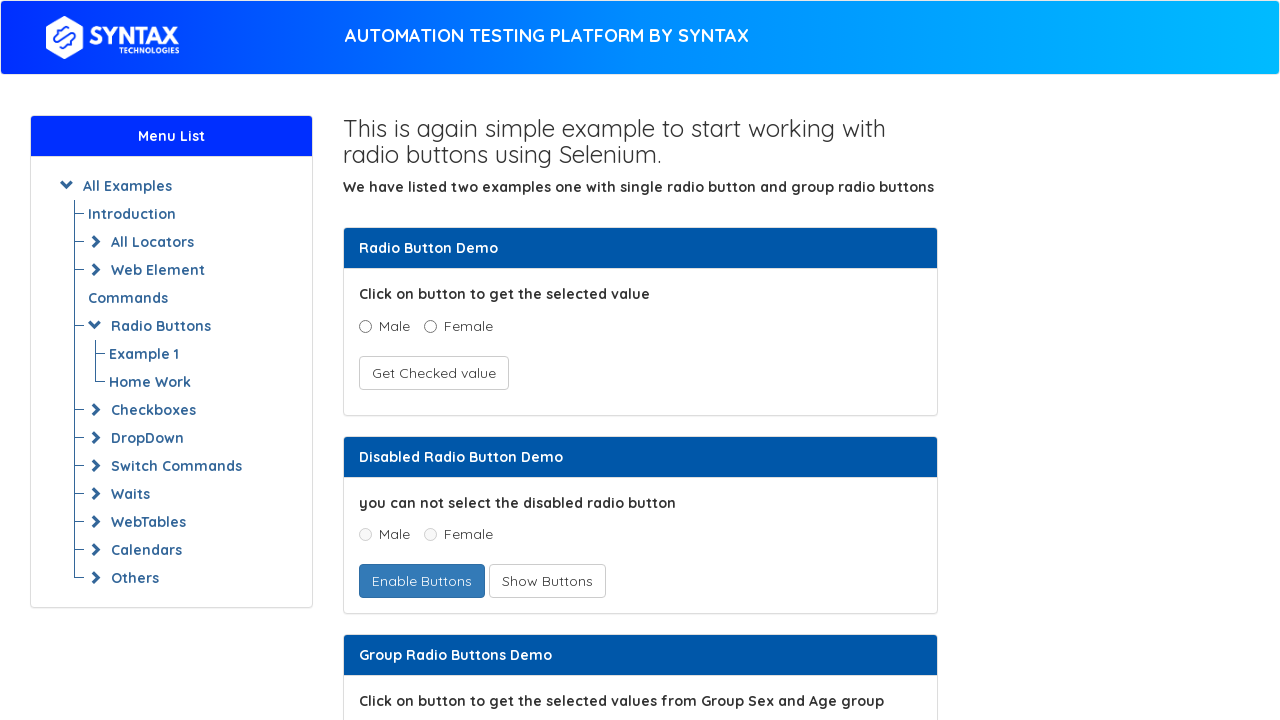

Verified Male radio button is not already selected
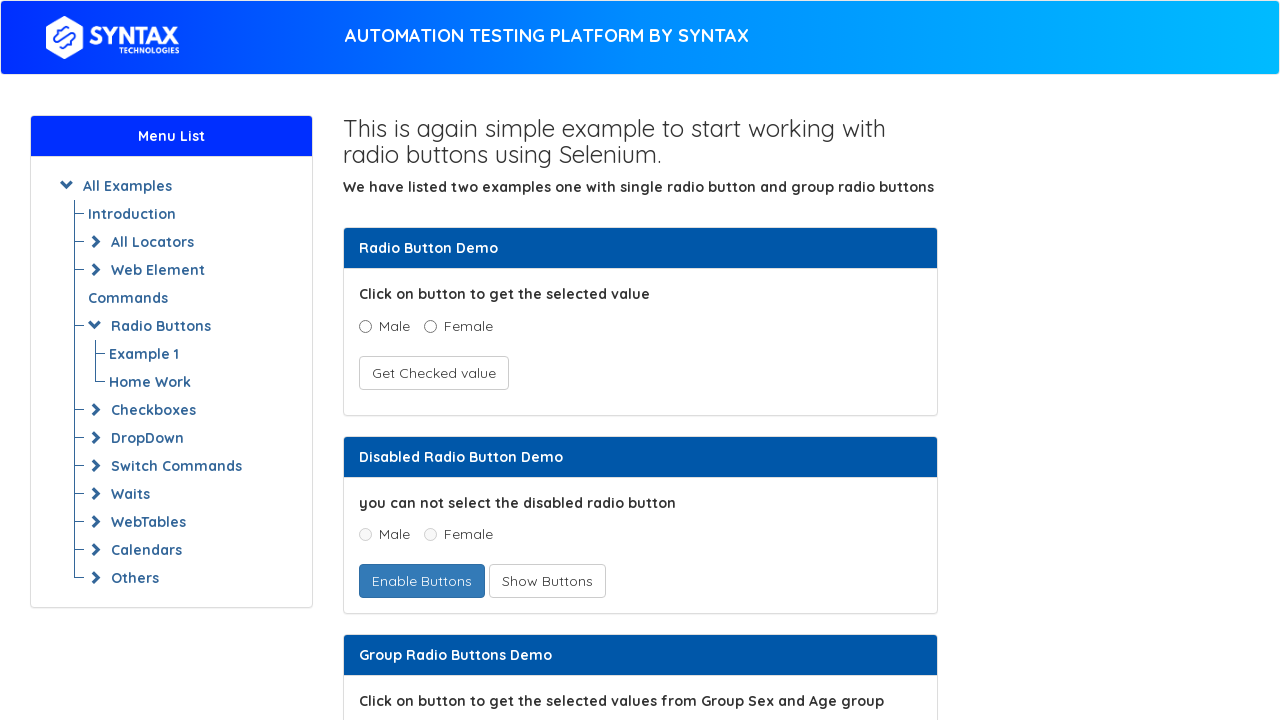

Clicked the Male radio button to select it at (365, 326) on input[name='optradio'][value='Male']
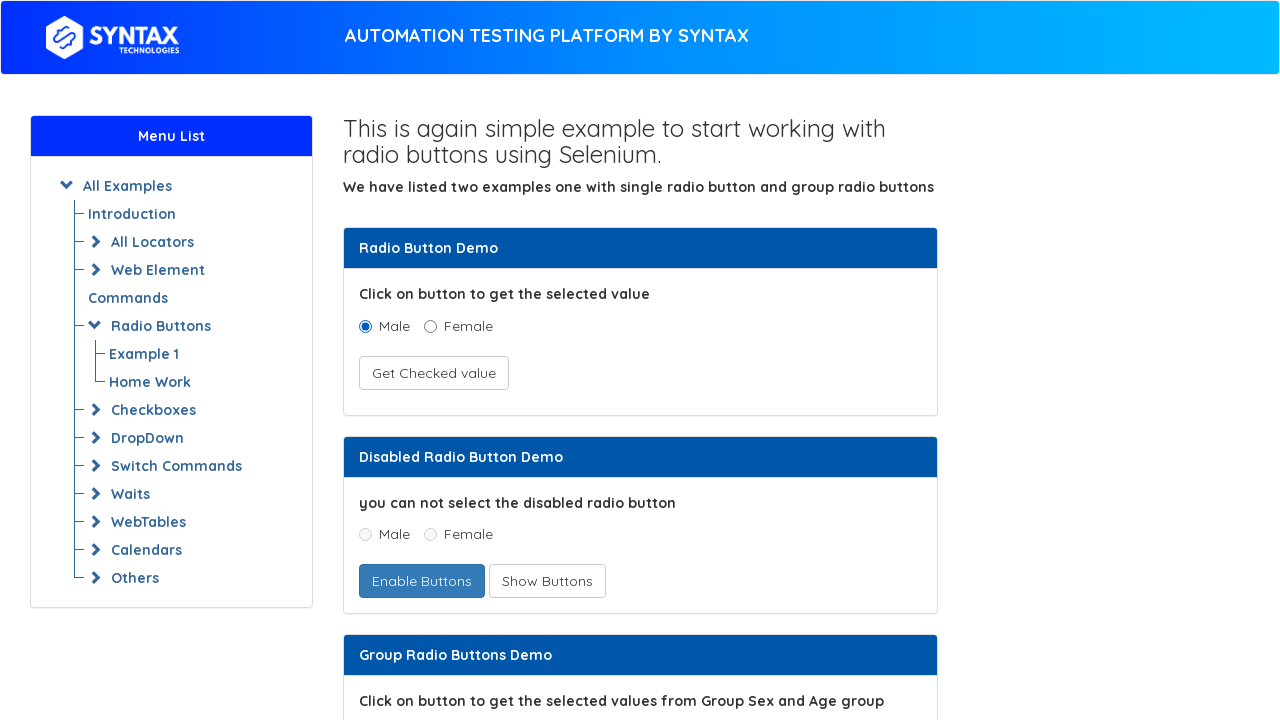

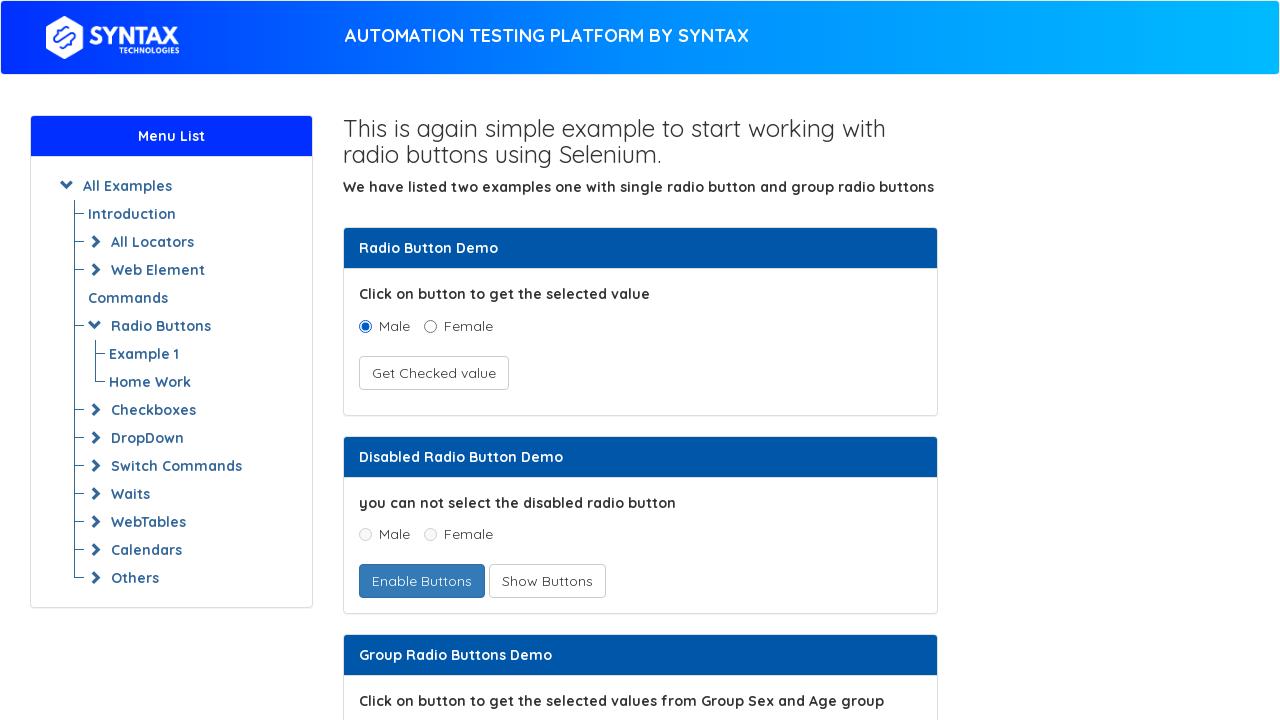